Tests mouse hover functionality on the "About Us" navigation menu item

Starting URL: https://www.mountsinai.org/

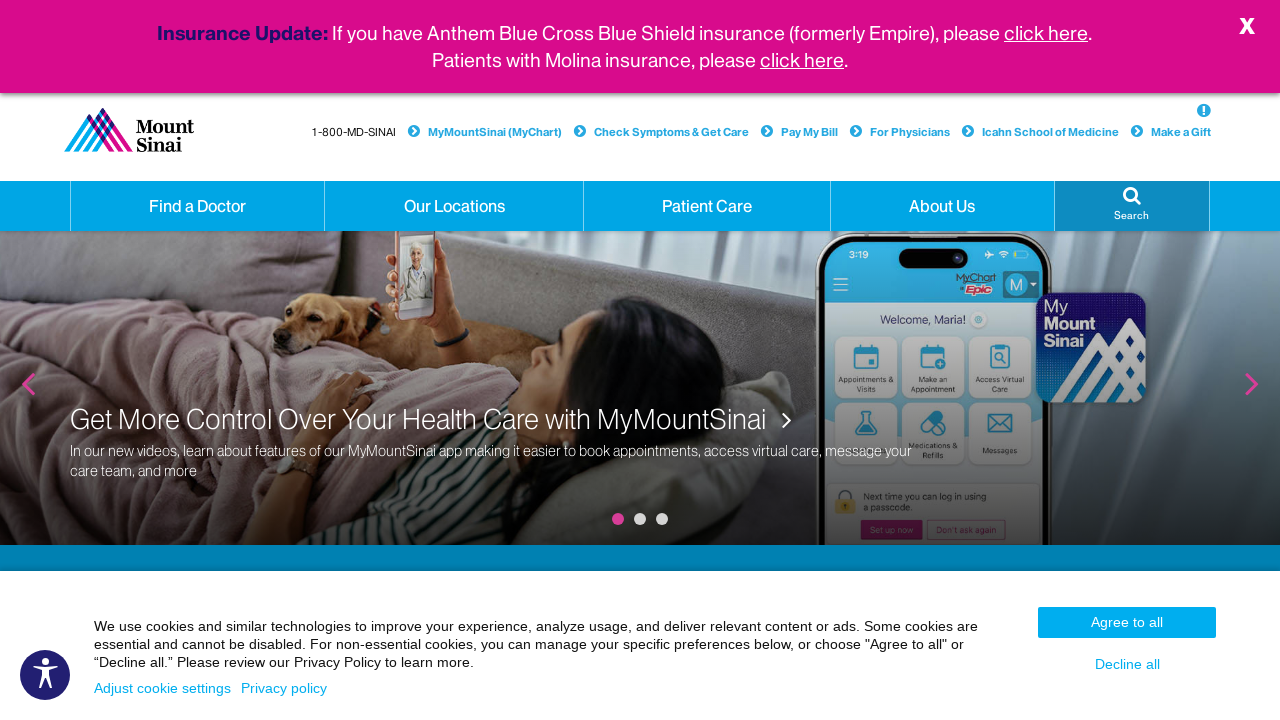

Located the 'About Us' navigation menu item
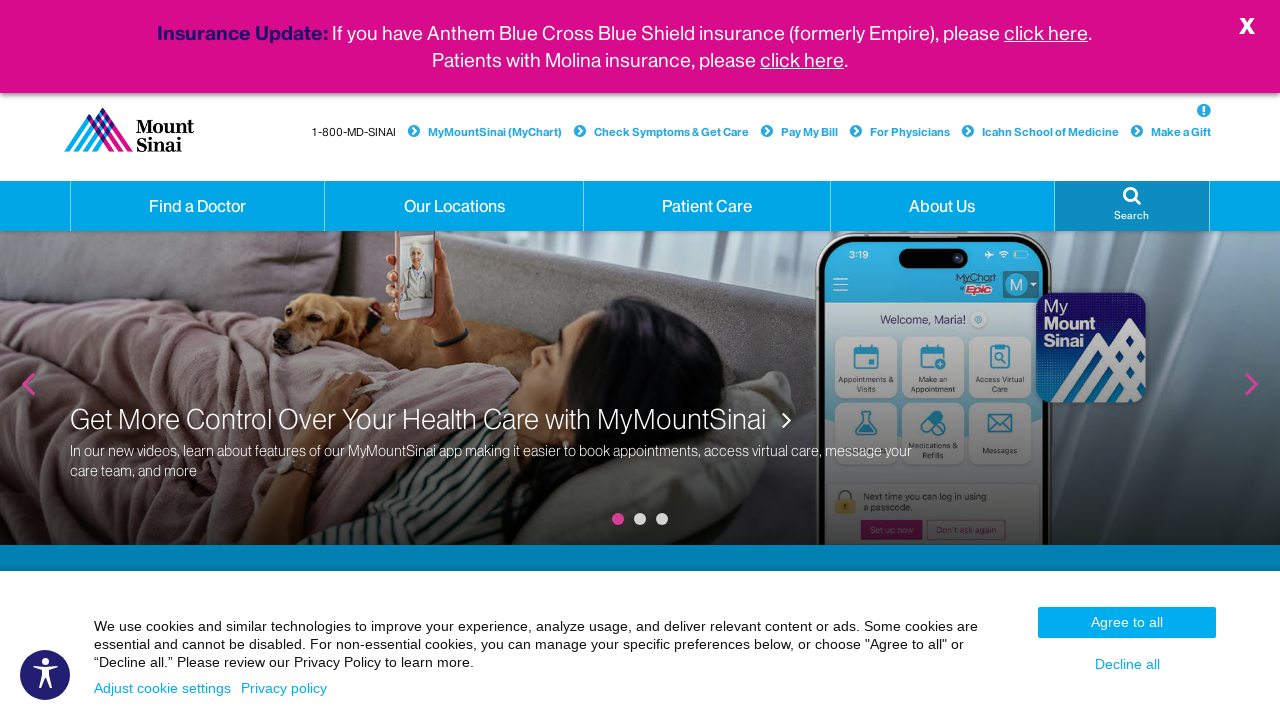

Performed mouse hover action on 'About Us' menu item at (942, 206) on xpath=//a[normalize-space(text())='About Us' and @class='hidden-xs dropdown']
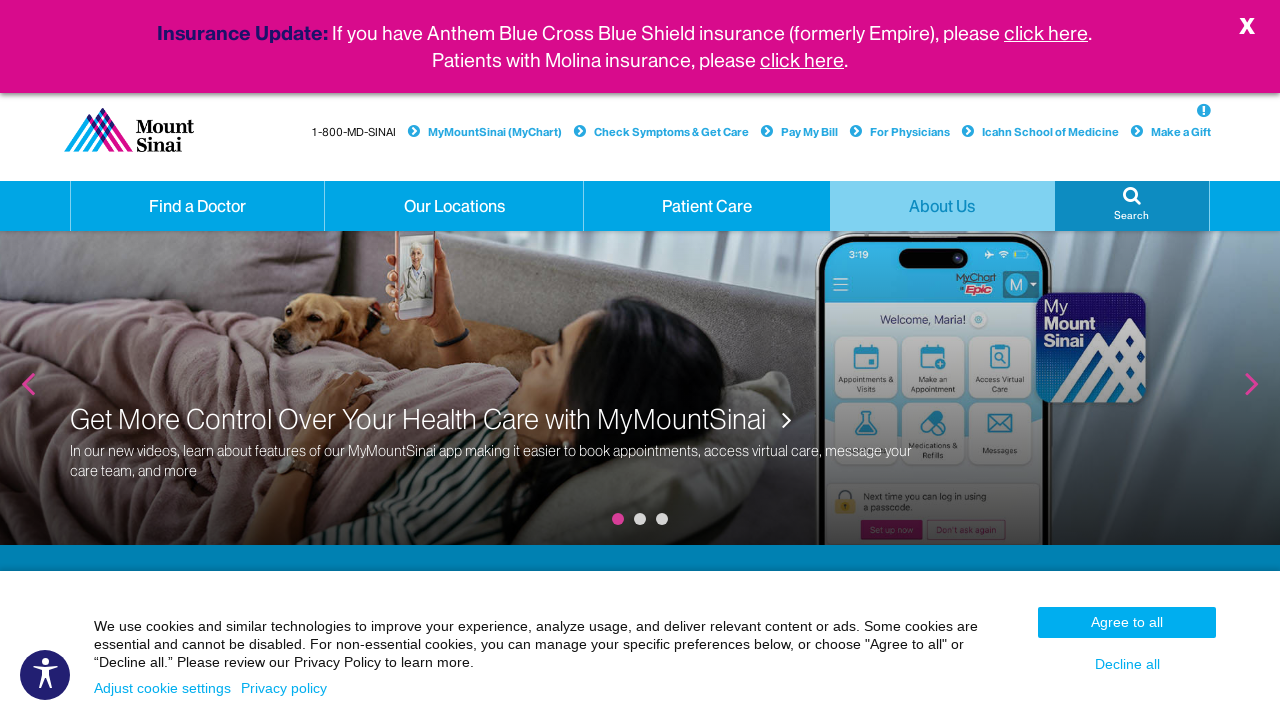

Waited 2 seconds to observe the hover effect
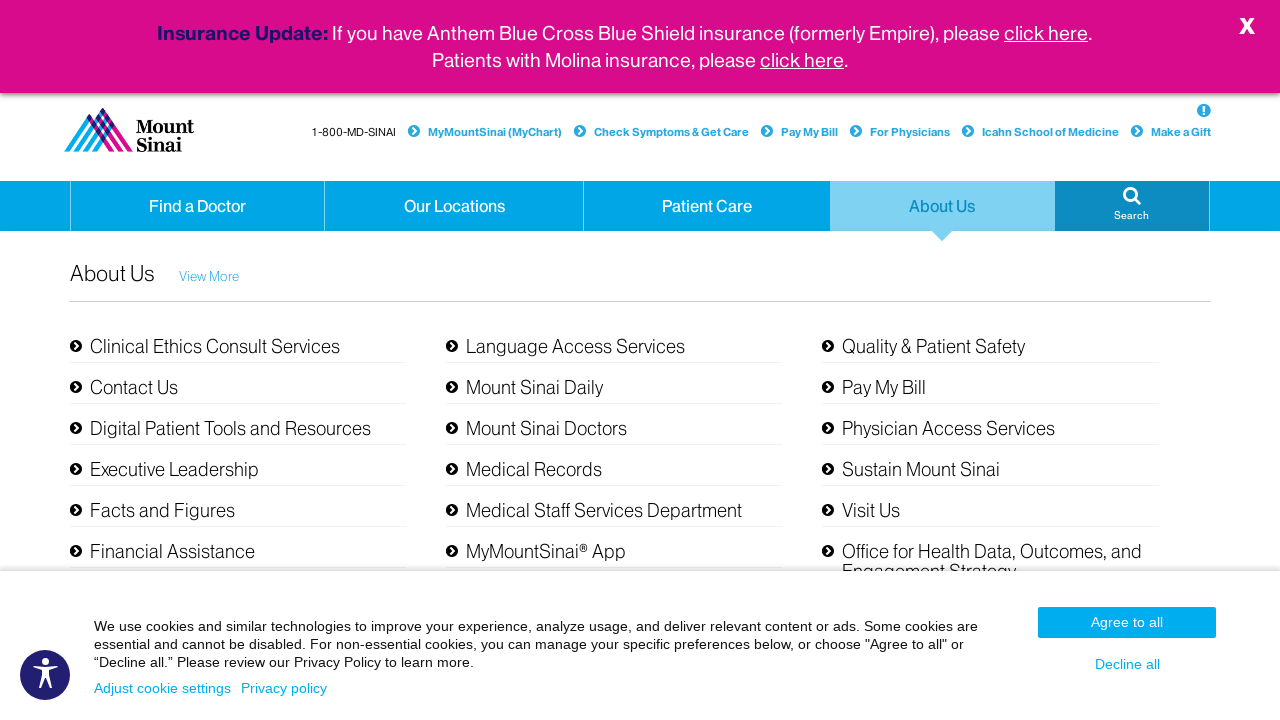

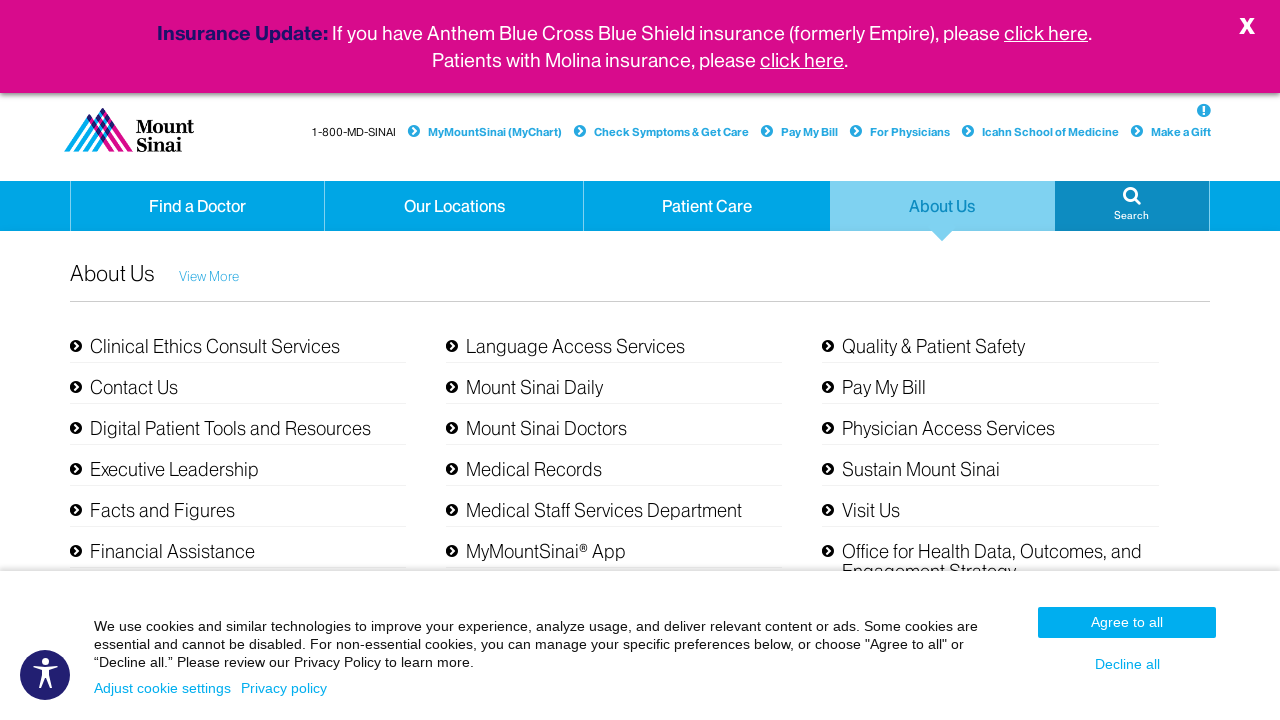